Tests alert popup functionality by entering a name, triggering an alert, validating the alert text contains the name, and accepting the alert

Starting URL: https://rahulshettyacademy.com/AutomationPractice/

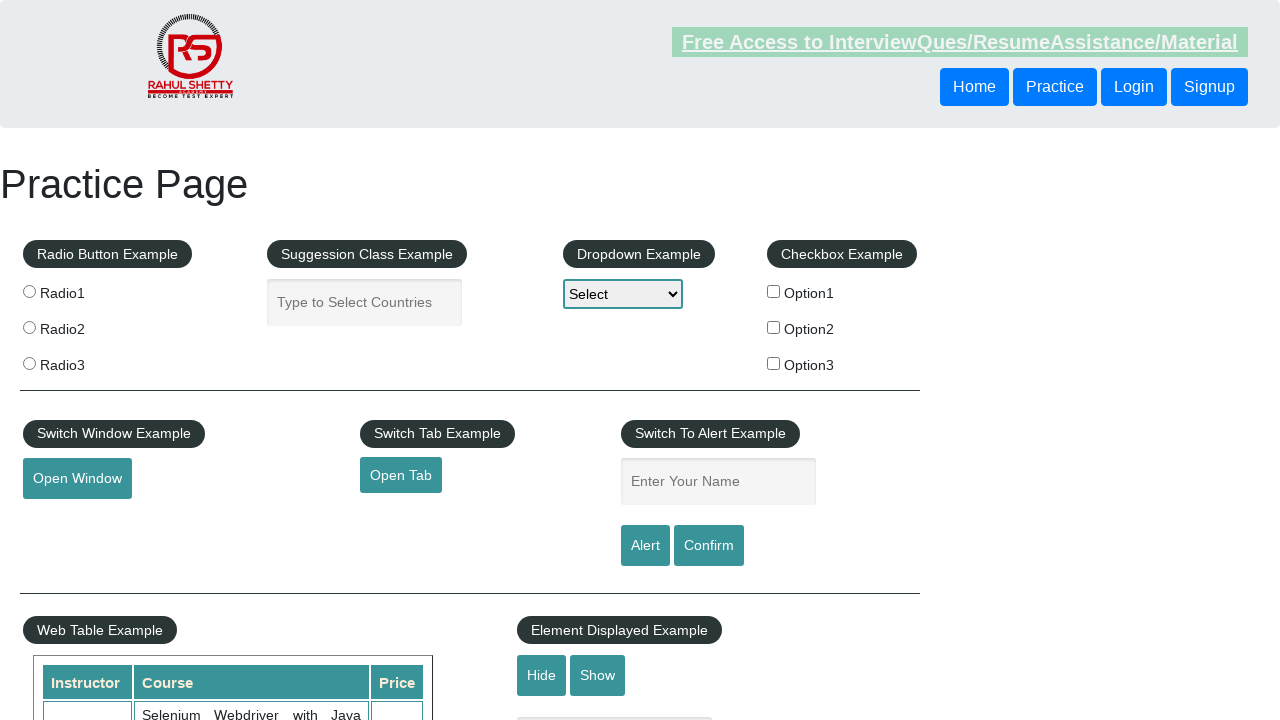

Filled name field with 'Ankit' on #name
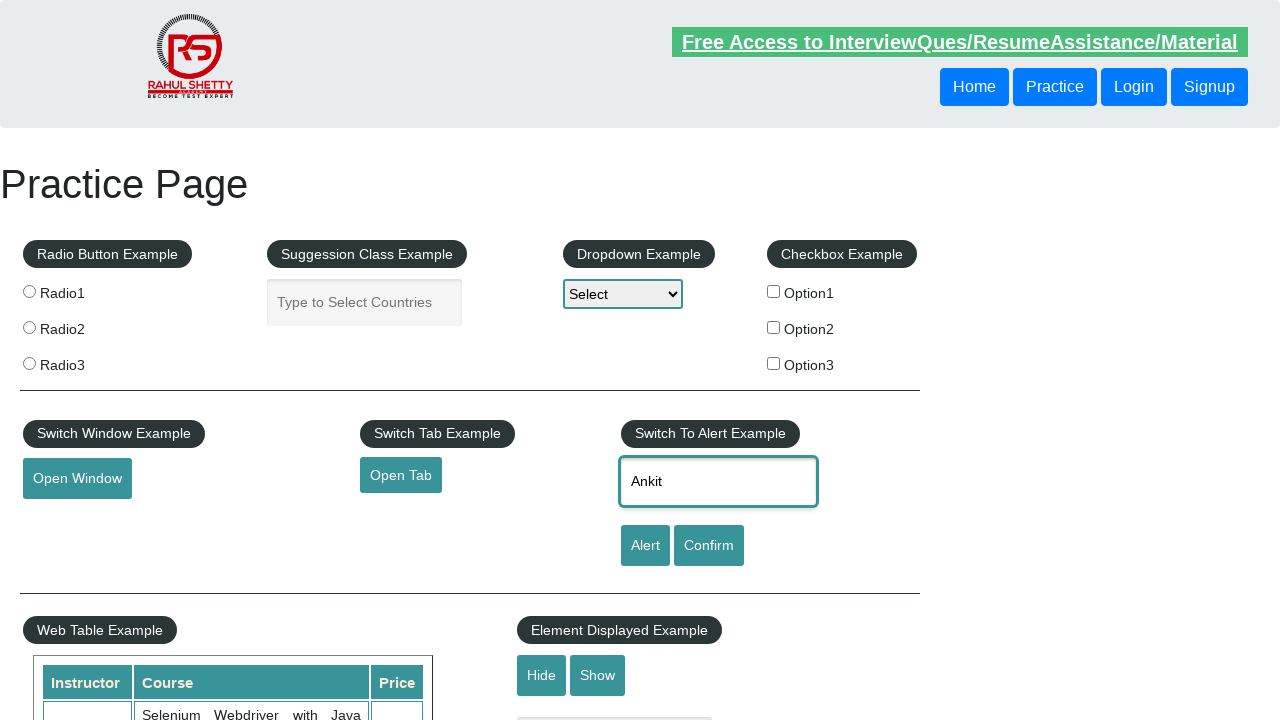

Clicked alert button to trigger popup at (645, 546) on #alertbtn
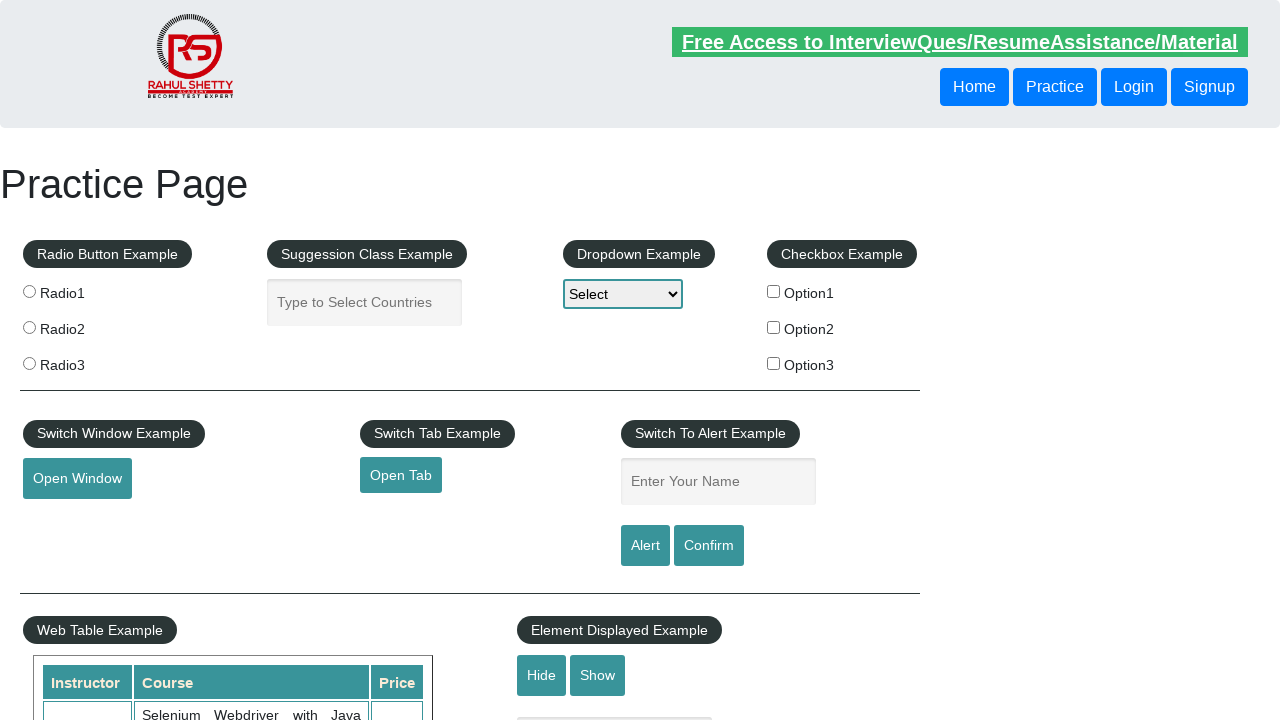

Set up dialog handler to accept alert and log message
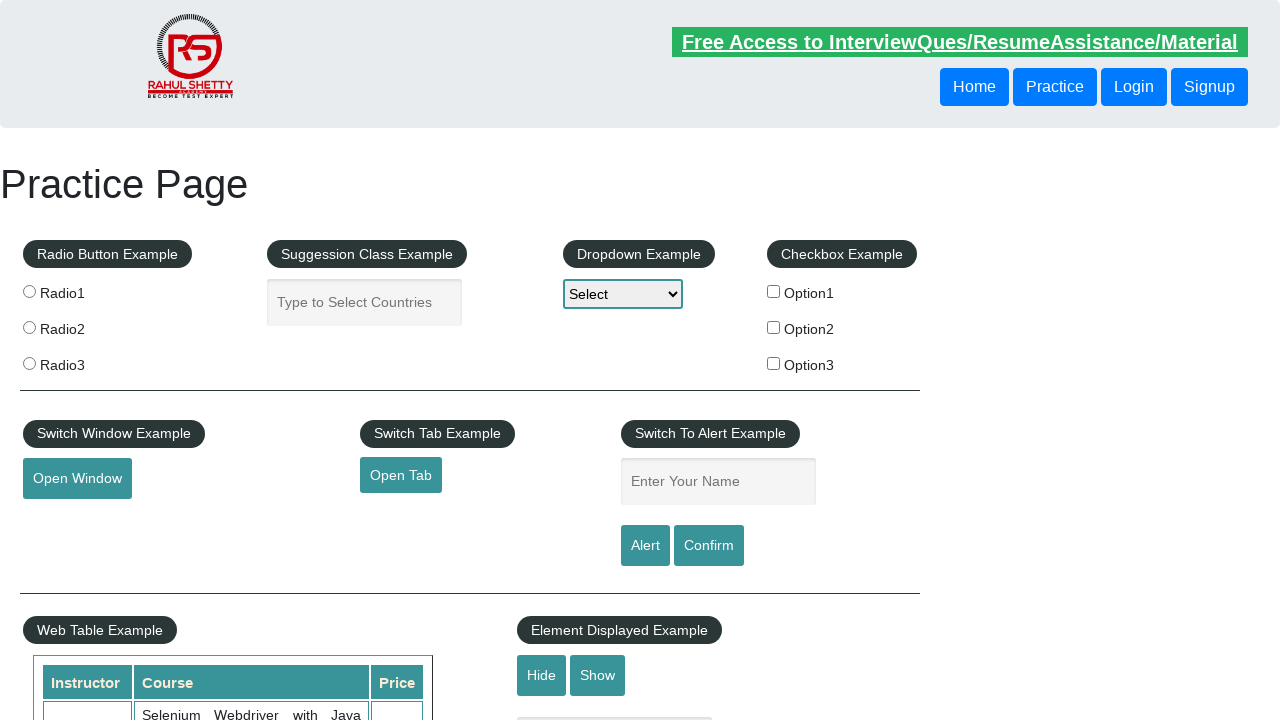

Waited for alert to be processed
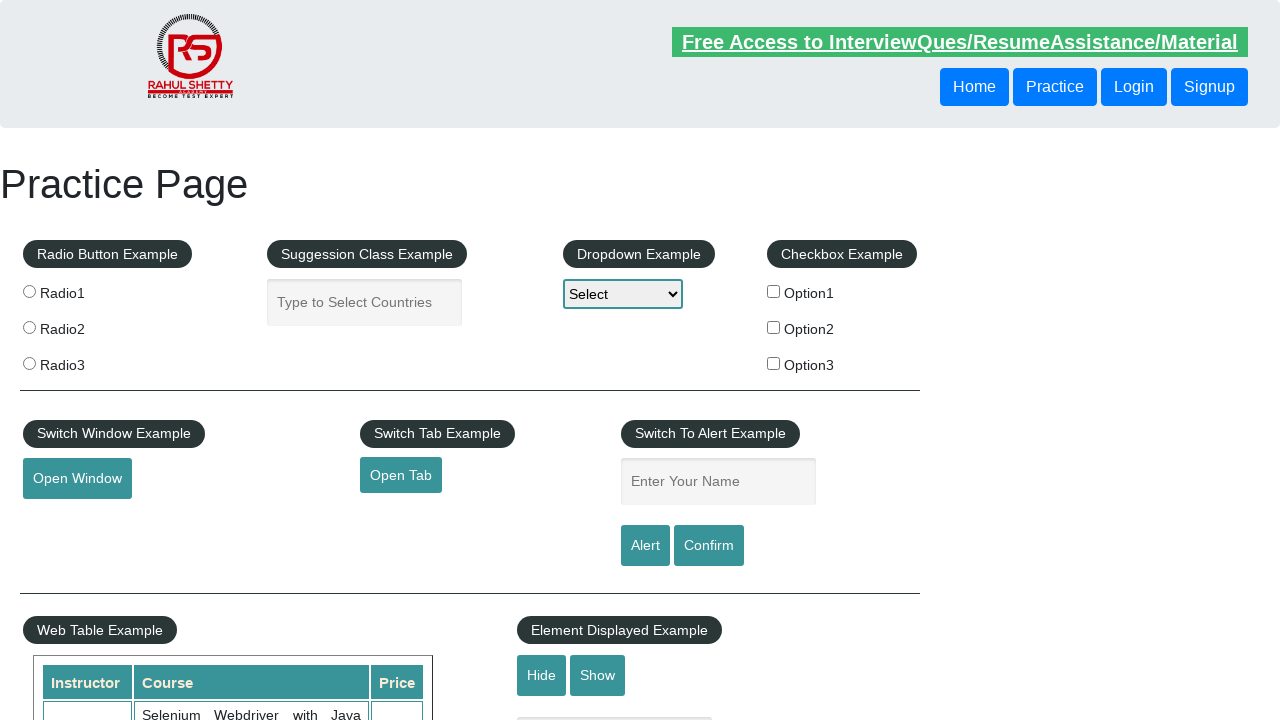

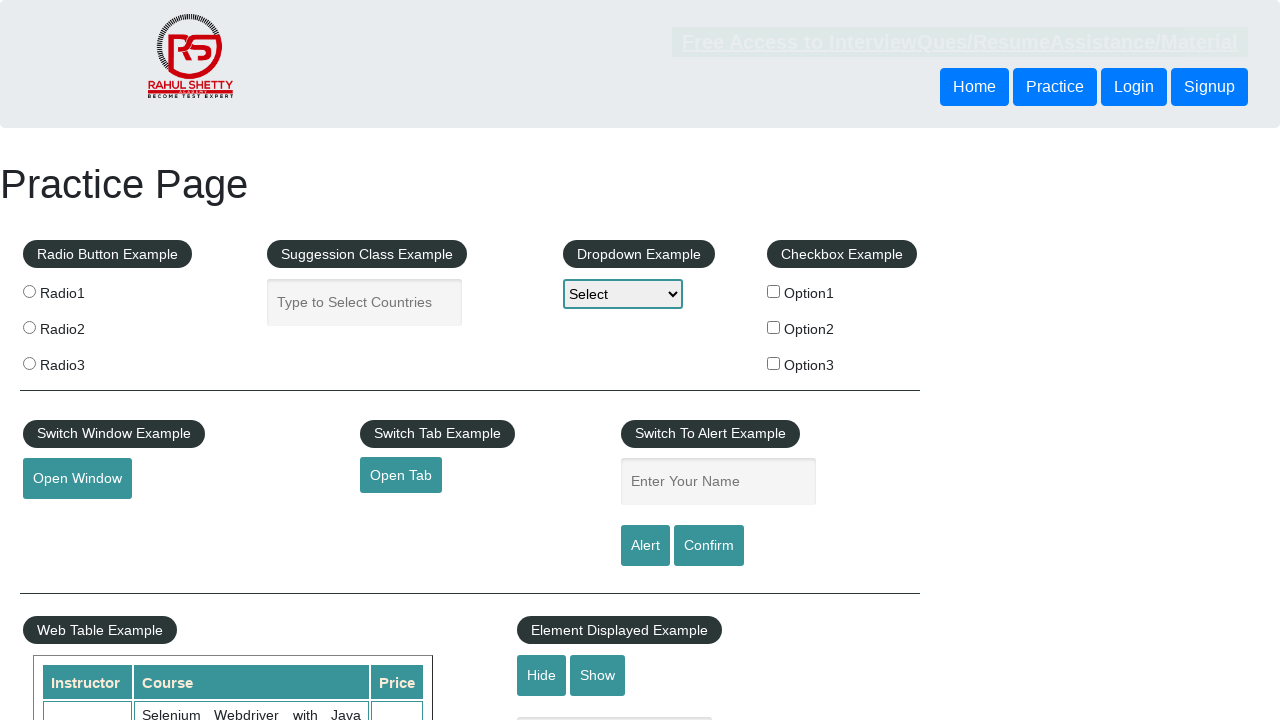